Tests basic browser commands by navigating to a website, retrieving the page title, current URL, and page source, then refreshing the page.

Starting URL: http://daringfireball.net/

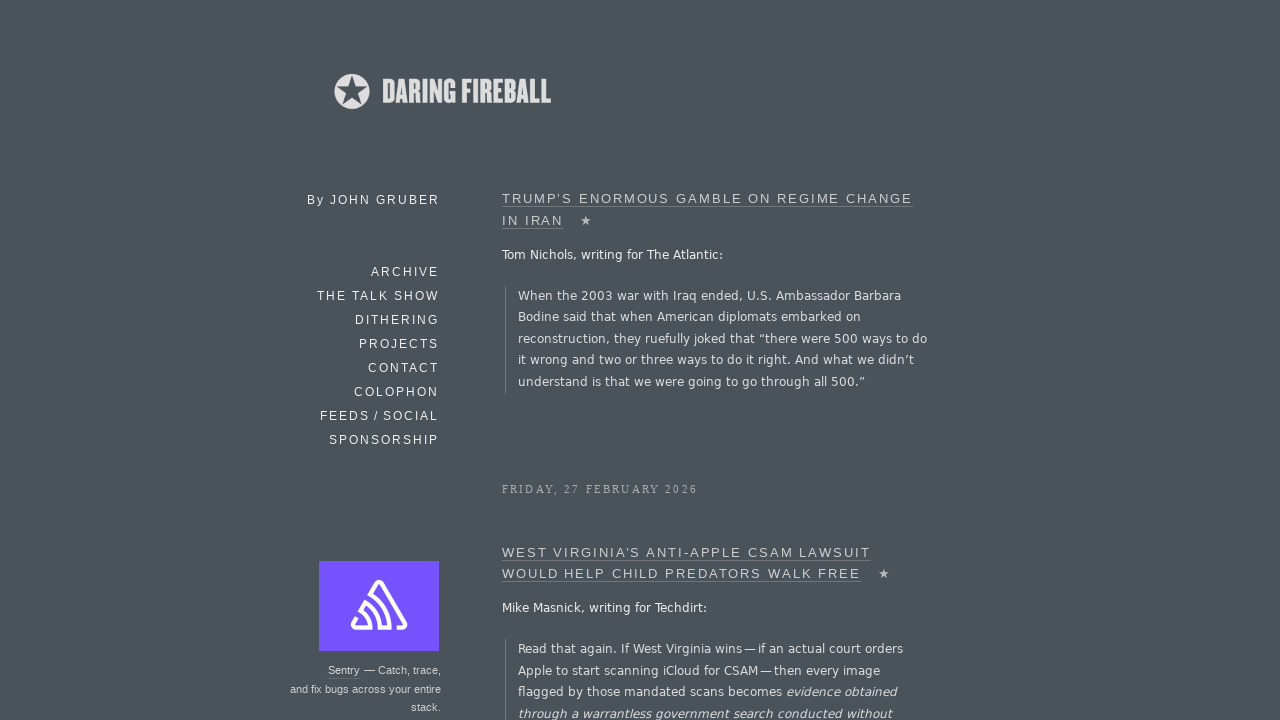

Retrieved page title
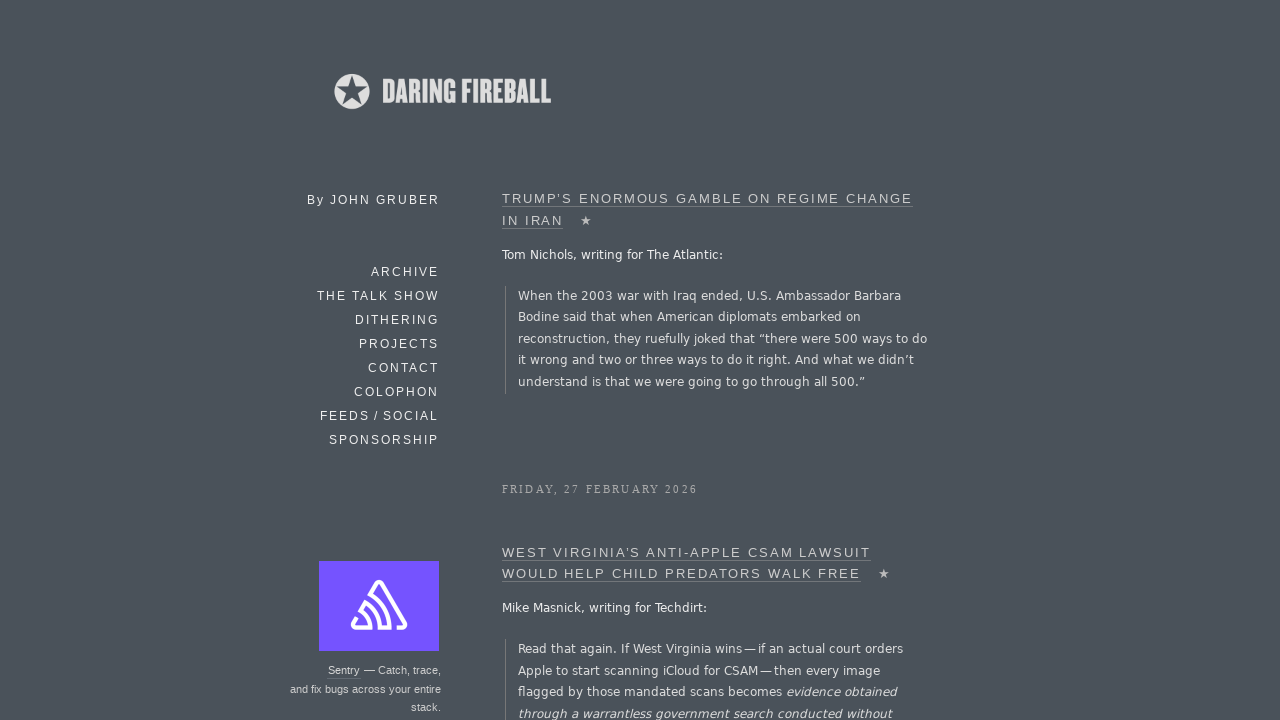

Retrieved current URL
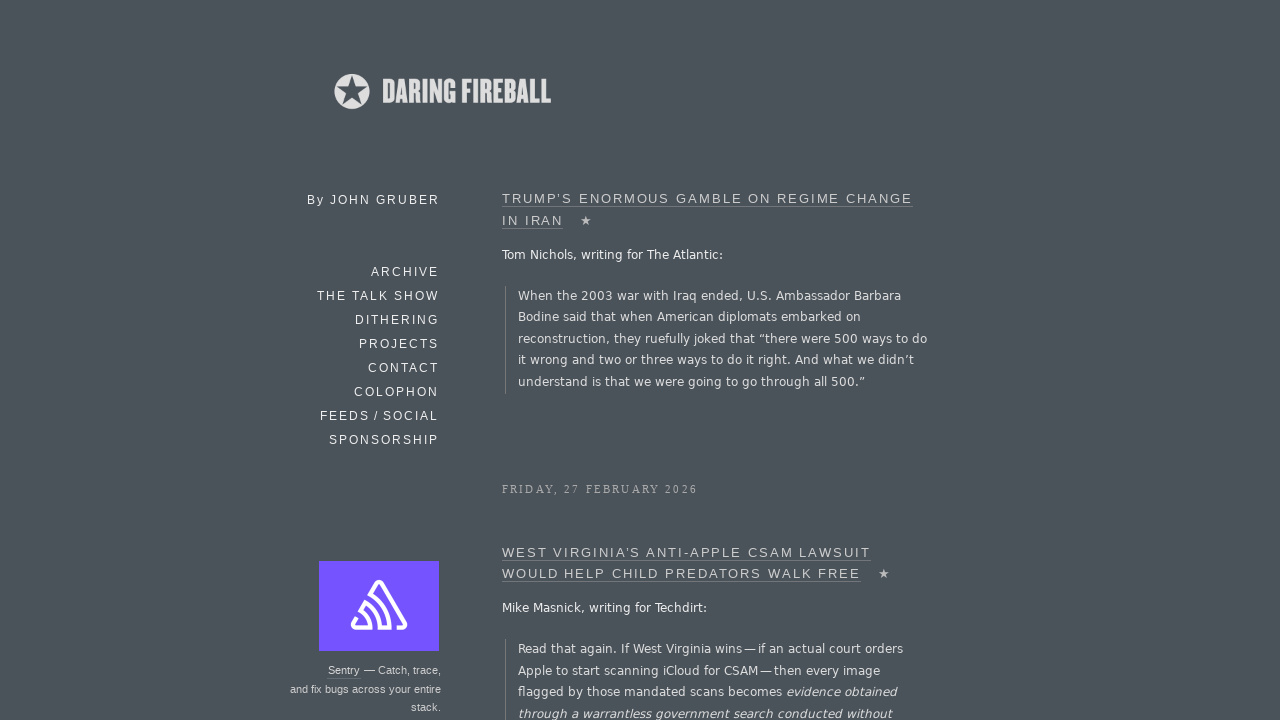

Refreshed the page by navigating to current URL
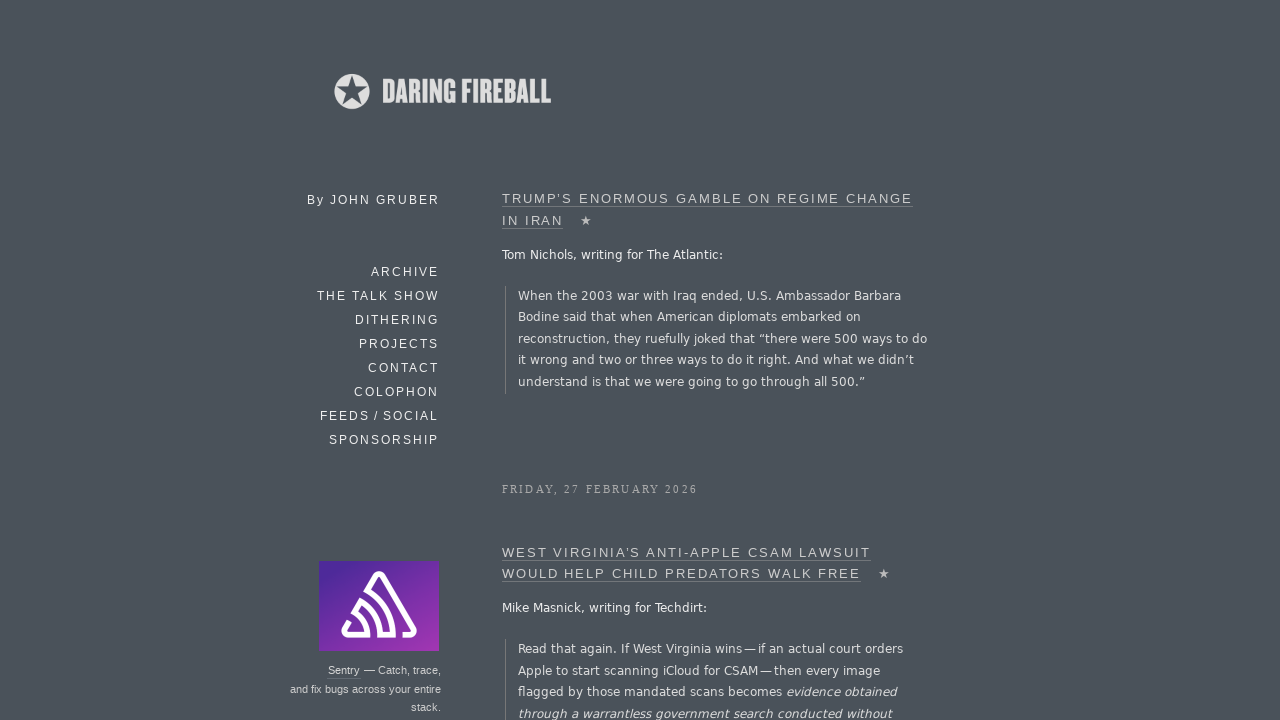

Retrieved page source content
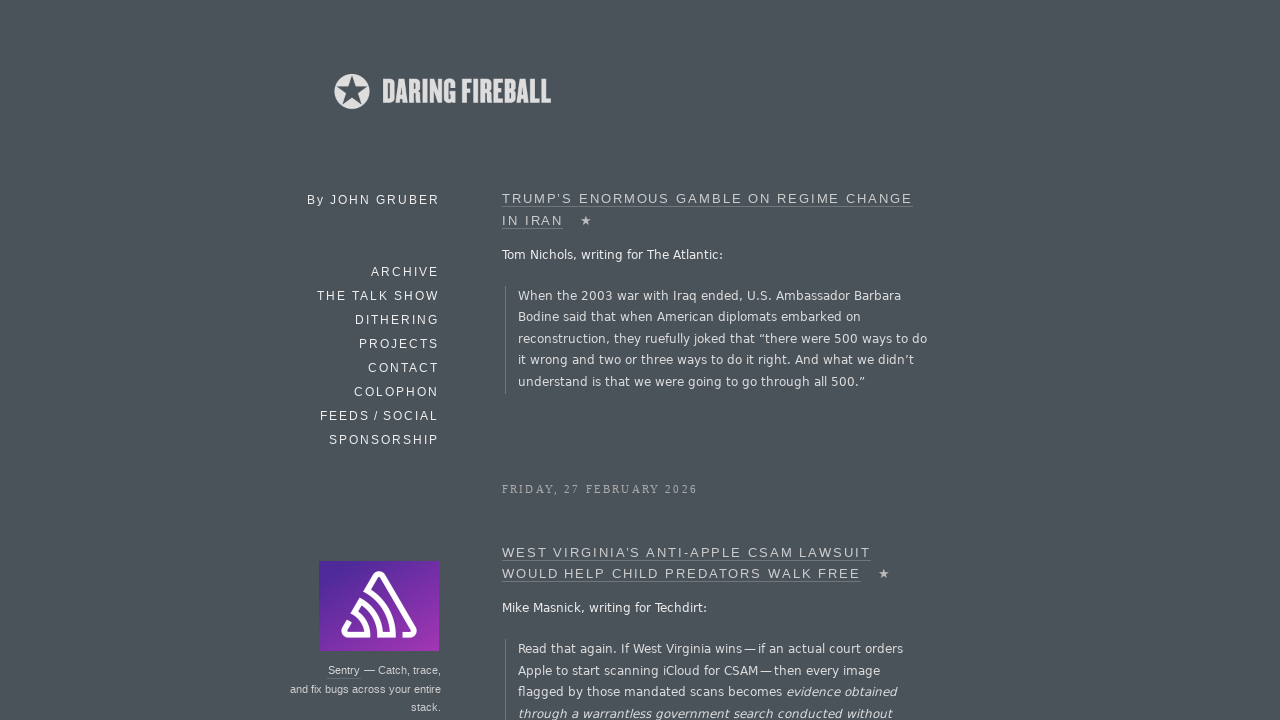

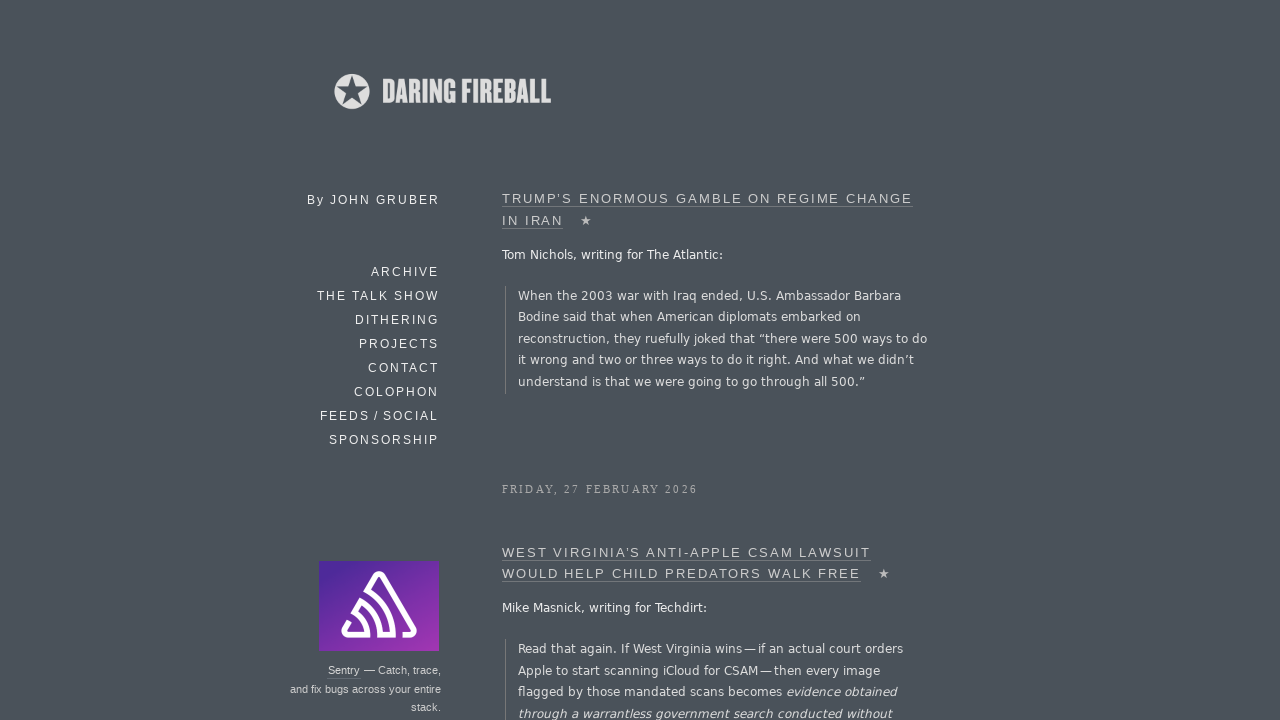